Tests error handling by attempting login with invalid credentials and verifying an error message is displayed

Starting URL: https://willing-tree-pi.vercel.app/auth/login

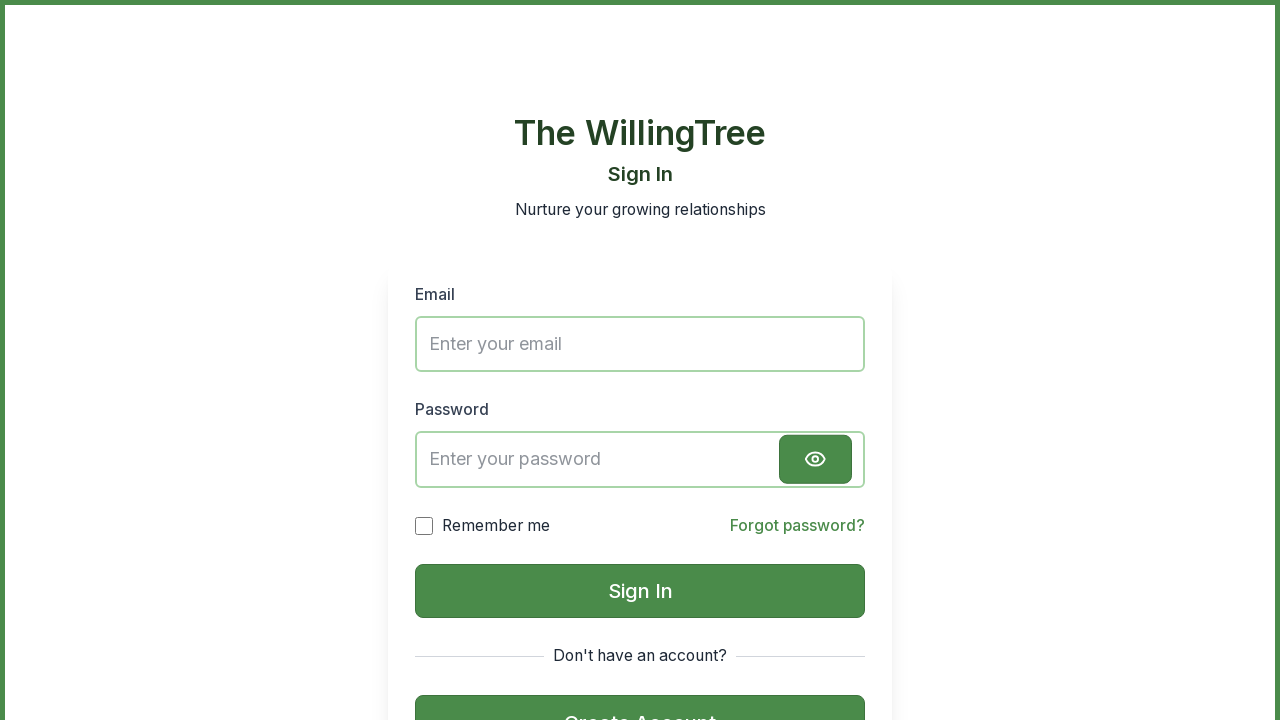

Filled email field with invalid credentials 'invalid@test.com' on input[type='email']
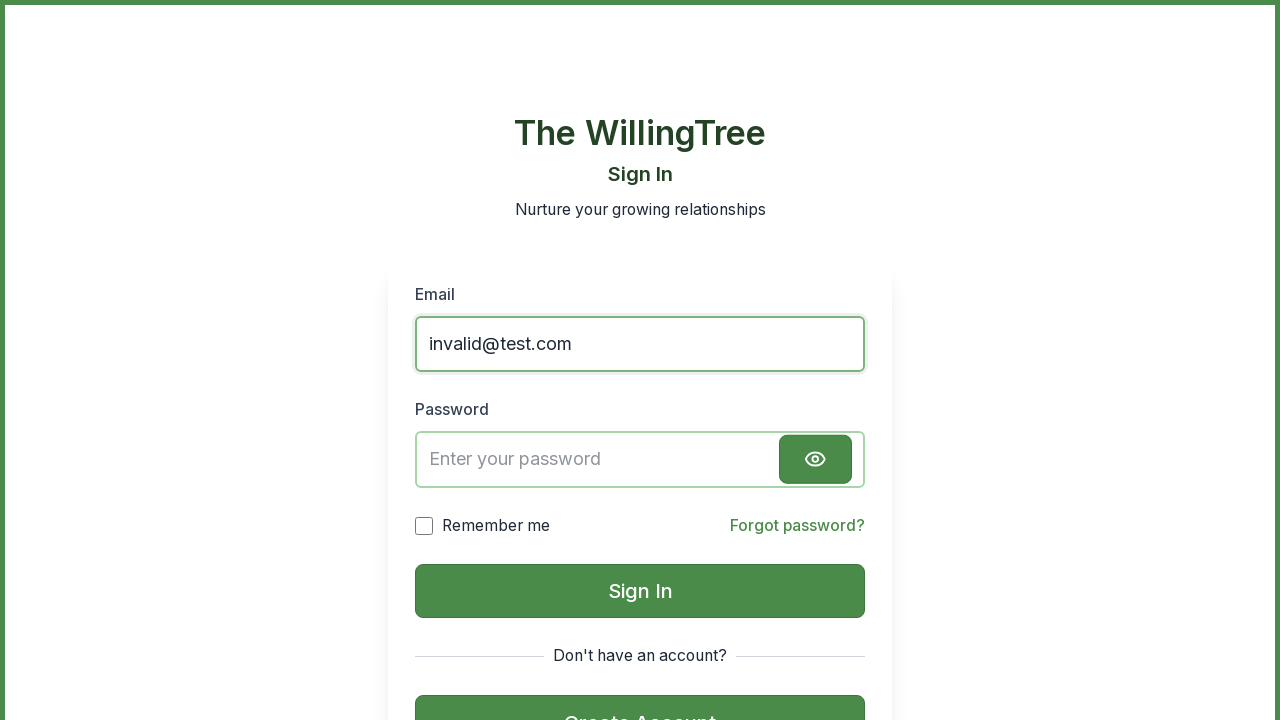

Filled password field with incorrect password 'wrongpassword' on input[type='password']
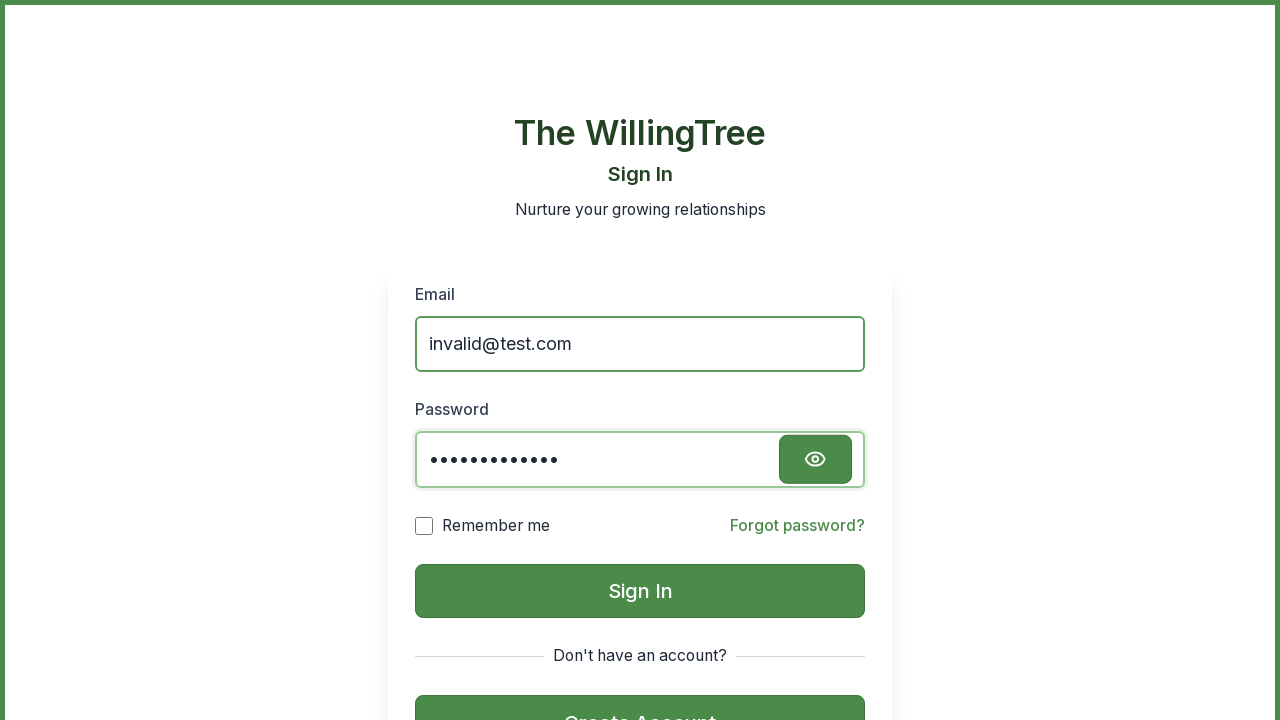

Clicked submit button to attempt login with invalid credentials at (640, 591) on button[type='submit']
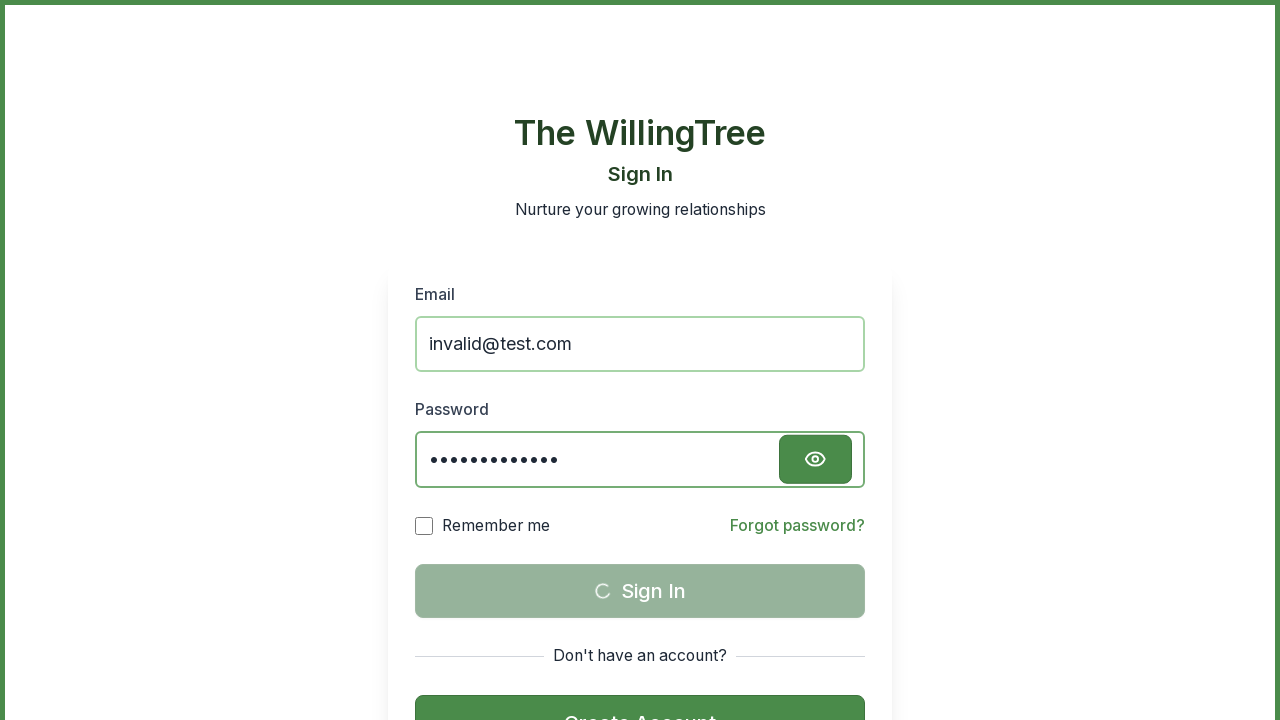

Waited 2 seconds for error message to appear
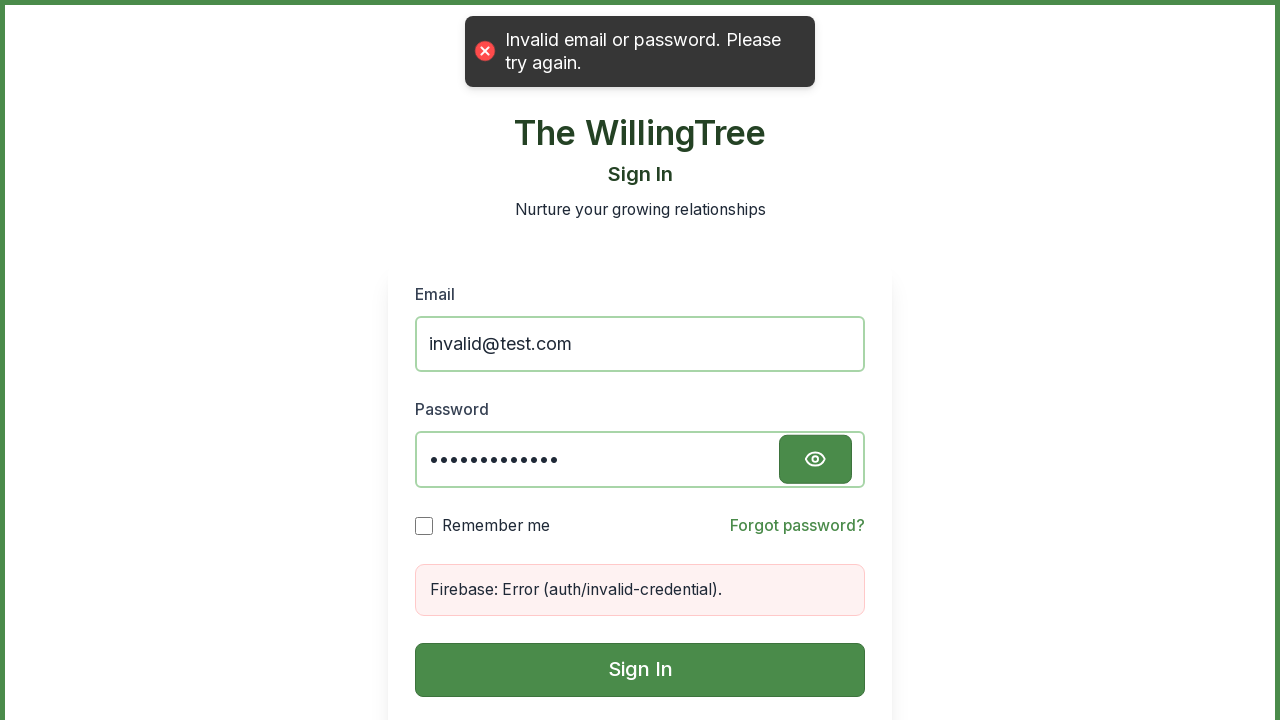

Verified error message is displayed on login page
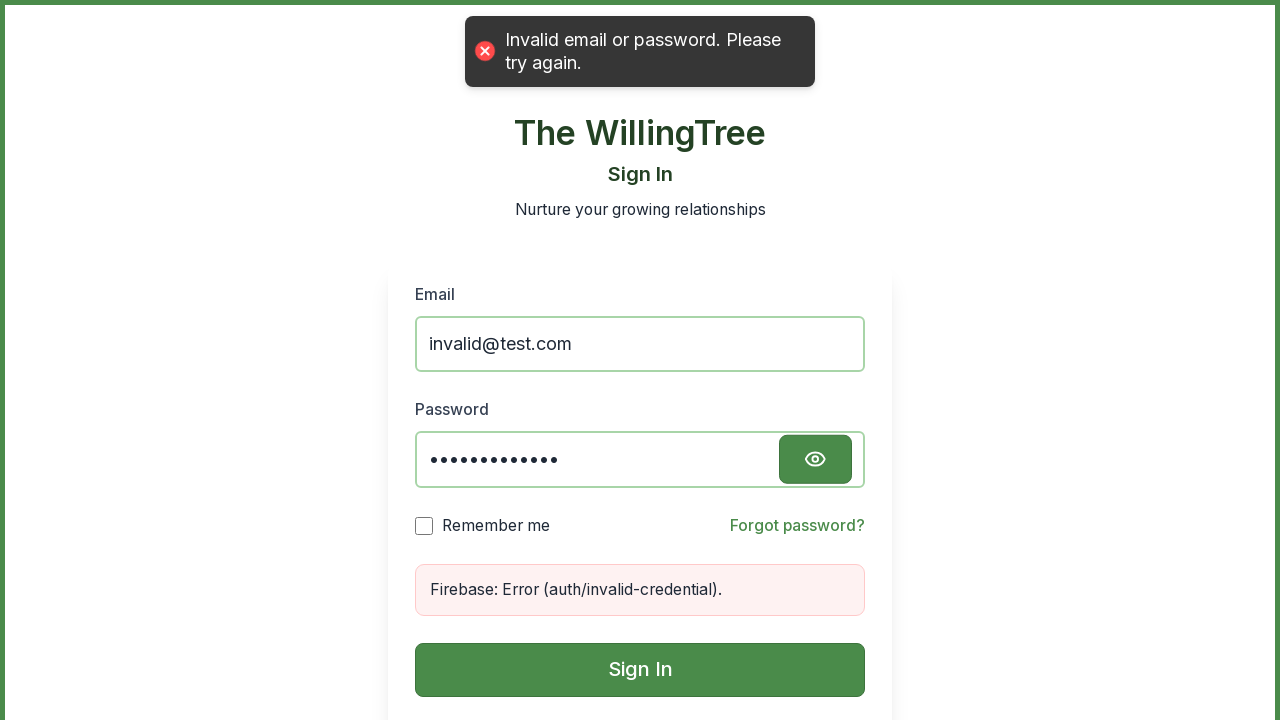

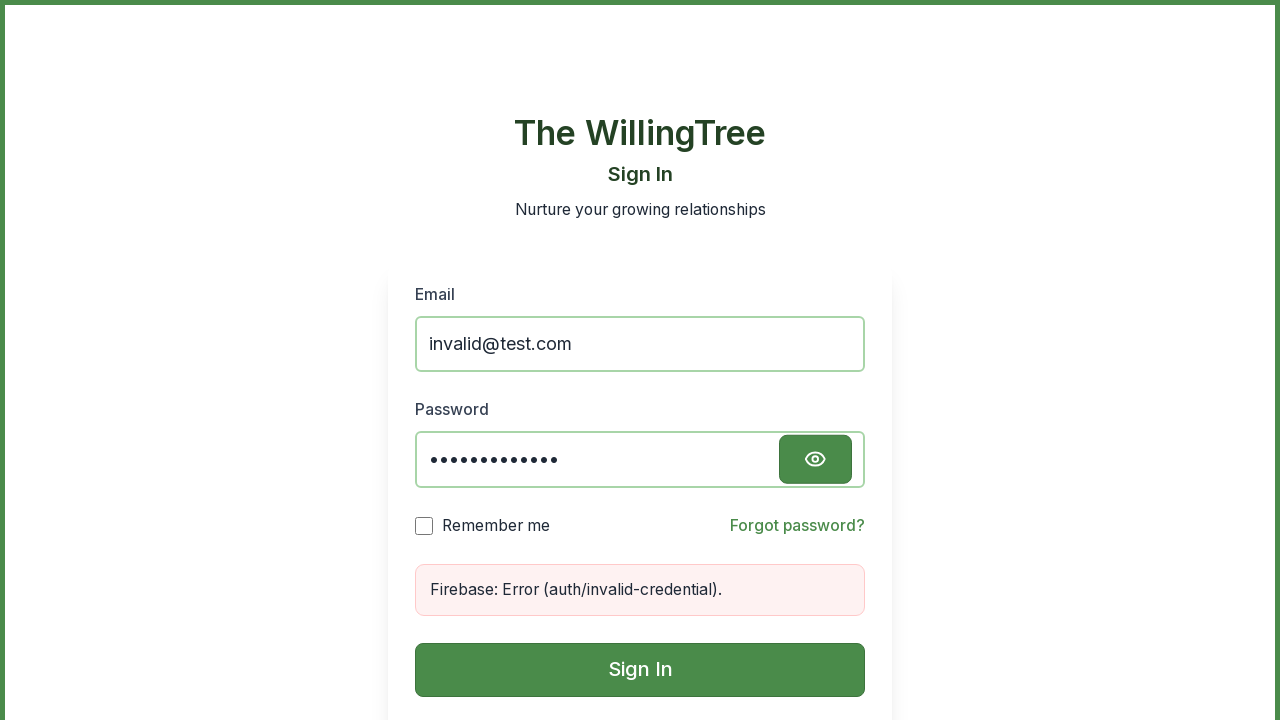